Tests a registration form by filling all required fields and verifying the success message after submission

Starting URL: http://suninjuly.github.io/registration1.html

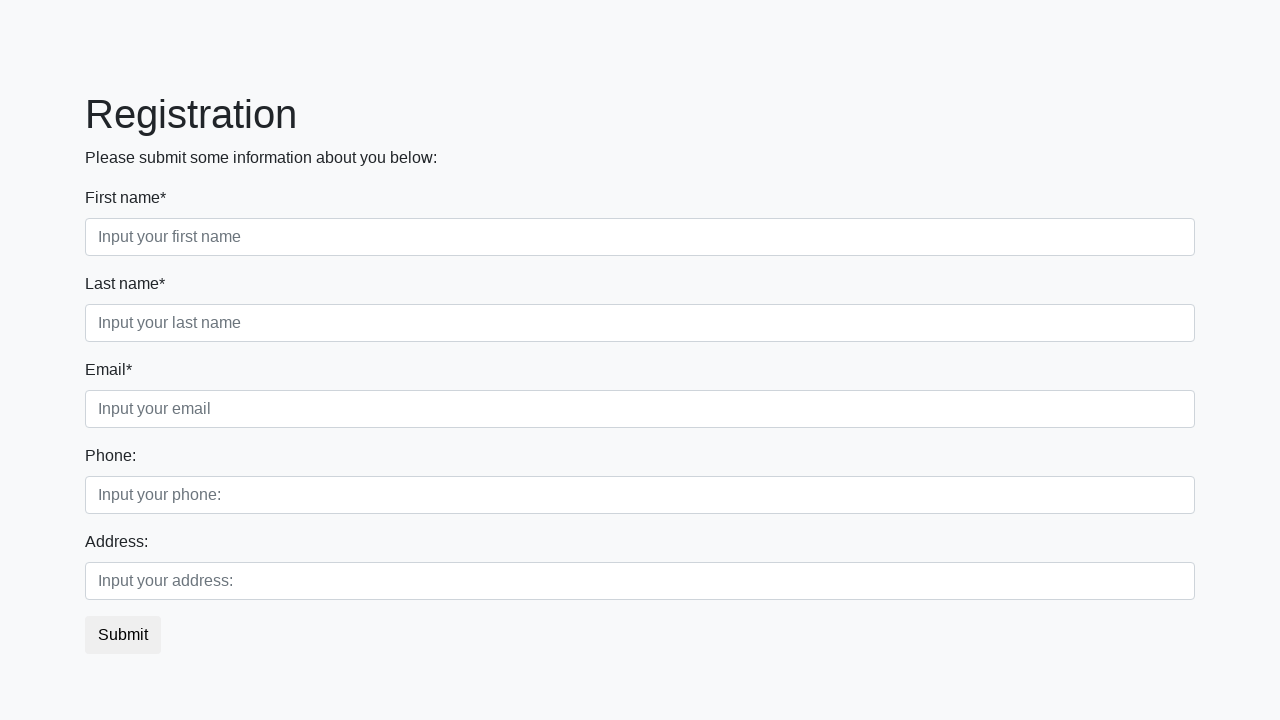

Located all required form fields
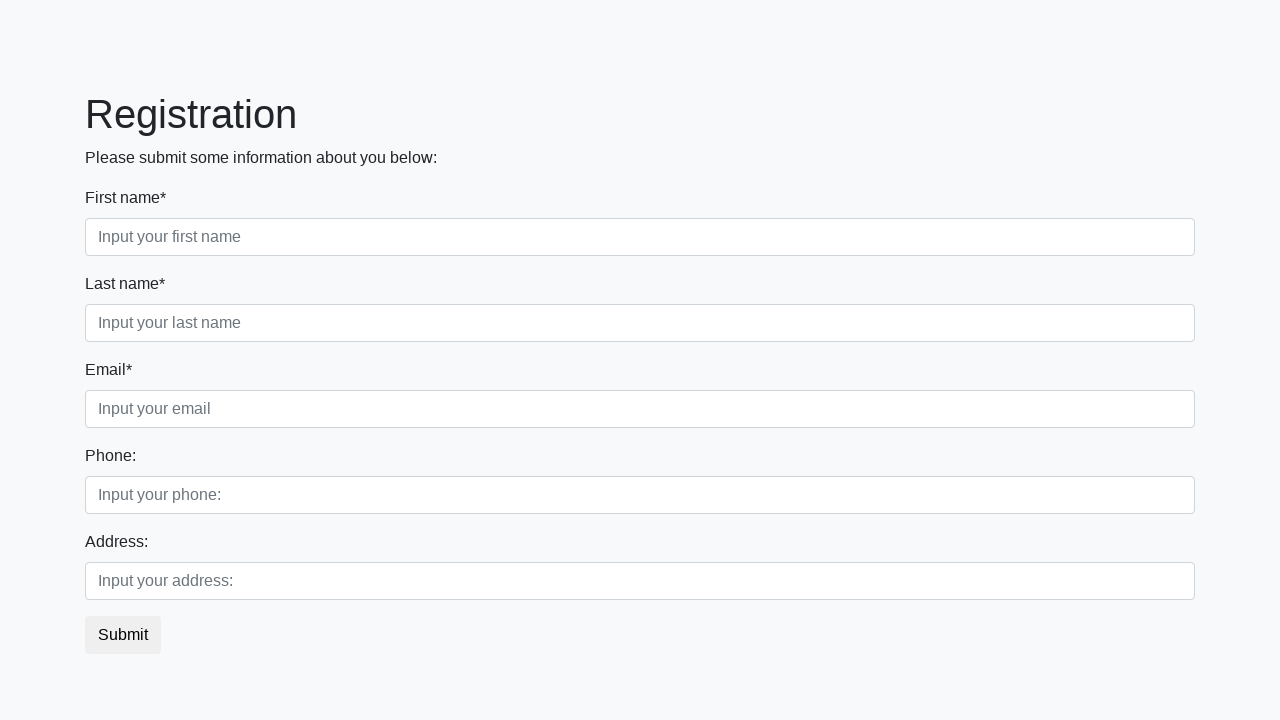

Filled required field with 'answer' on :required >> nth=0
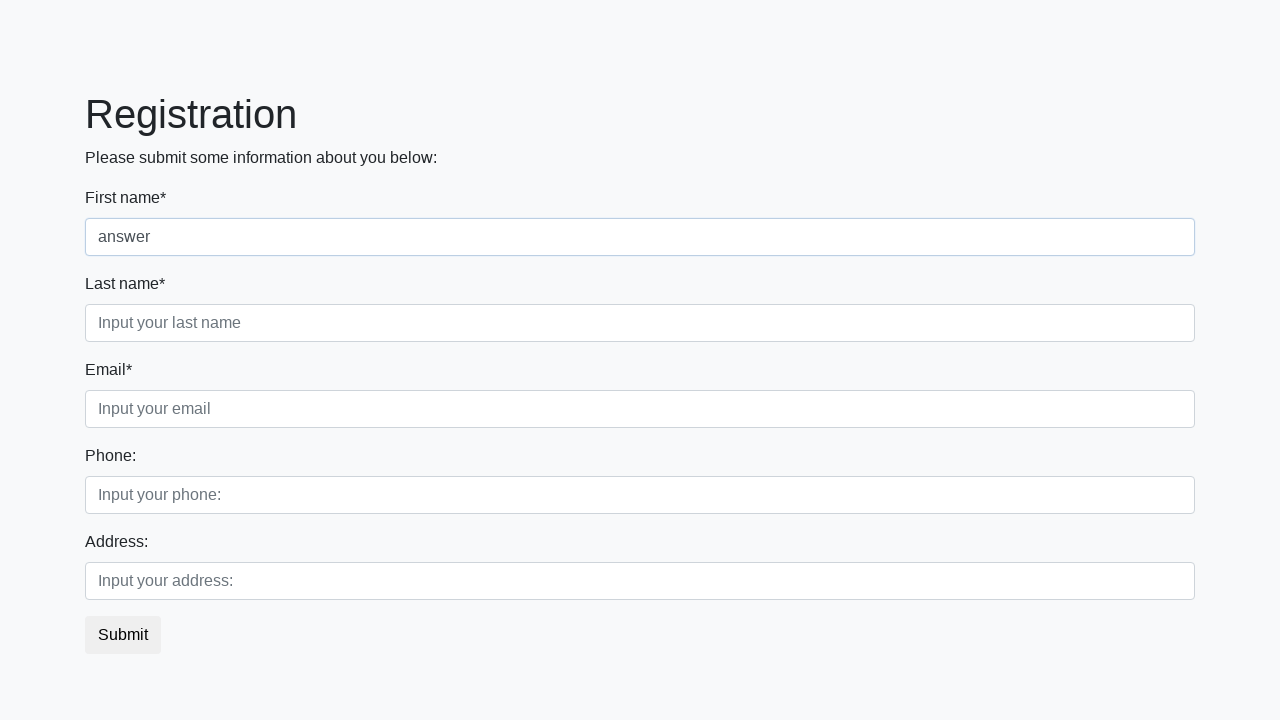

Filled required field with 'answer' on :required >> nth=1
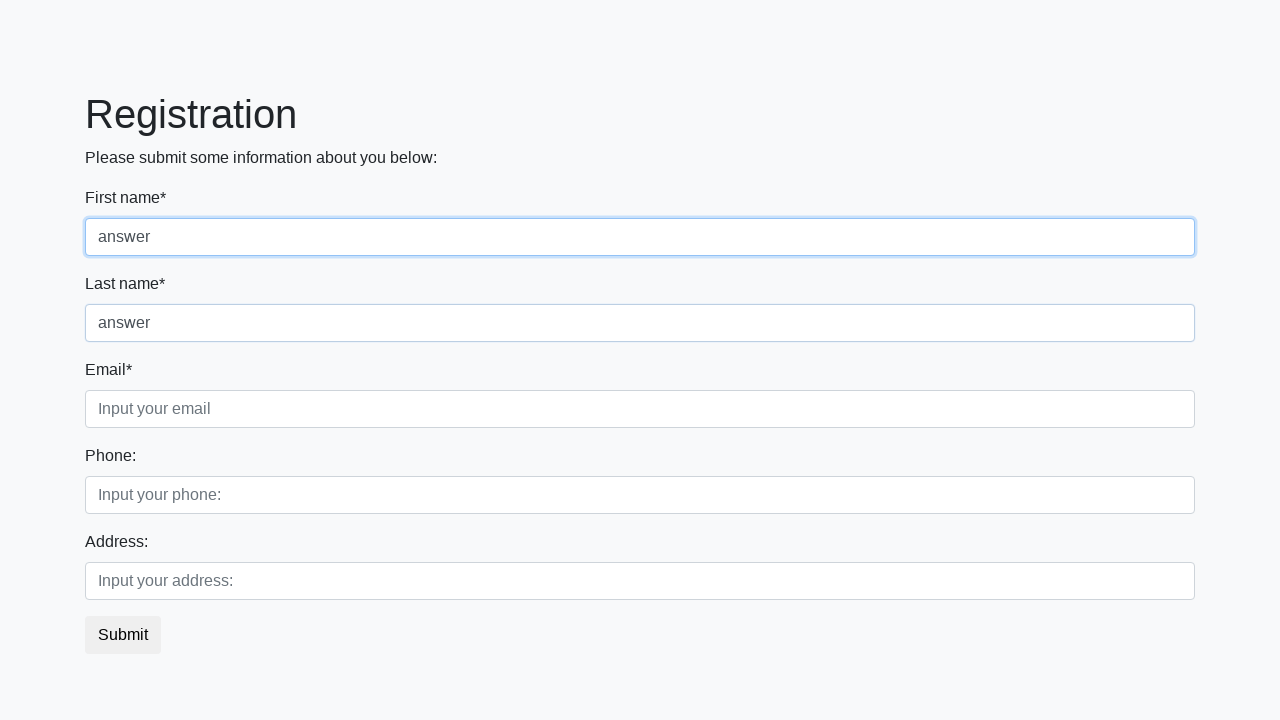

Filled required field with 'answer' on :required >> nth=2
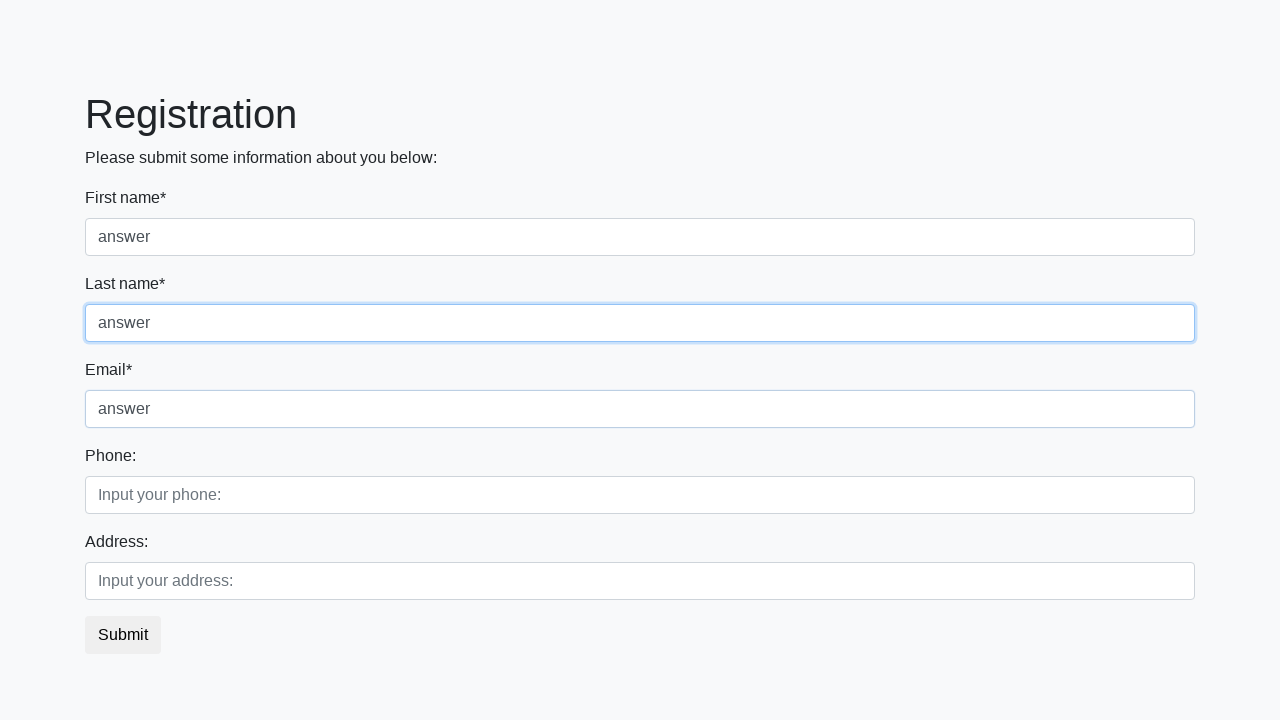

Clicked submit button at (123, 635) on button.btn
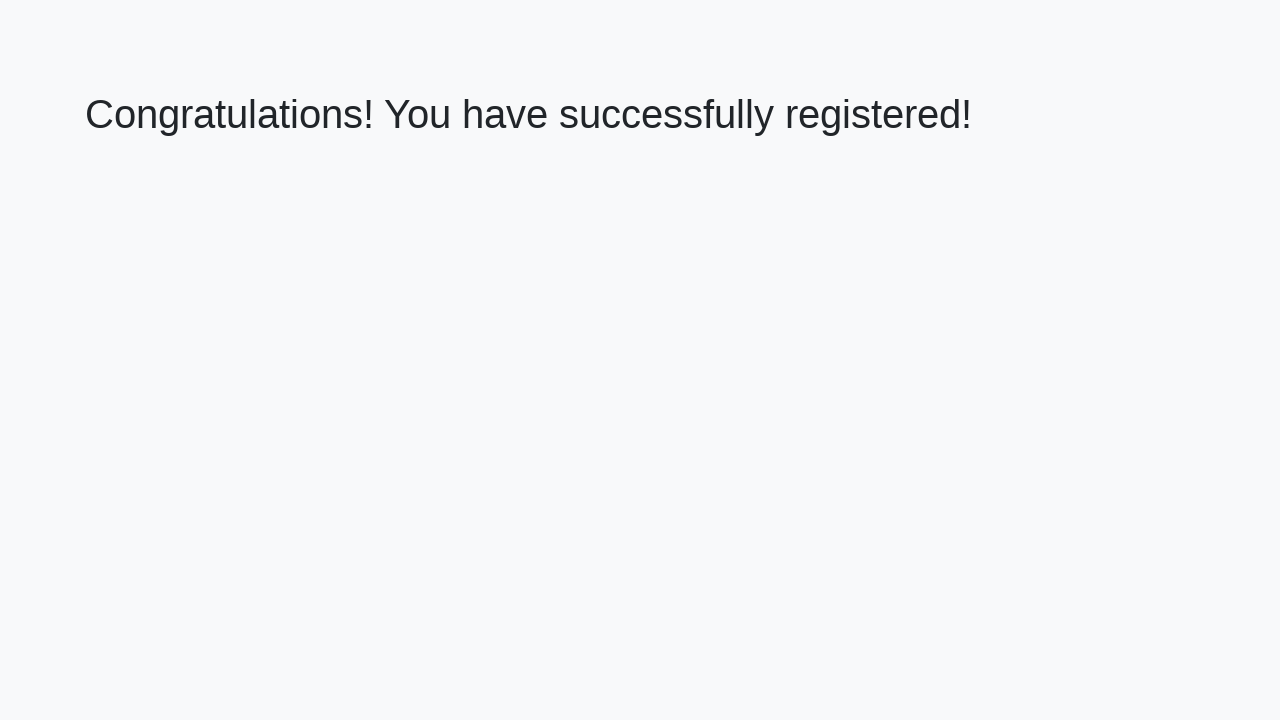

Success heading element loaded
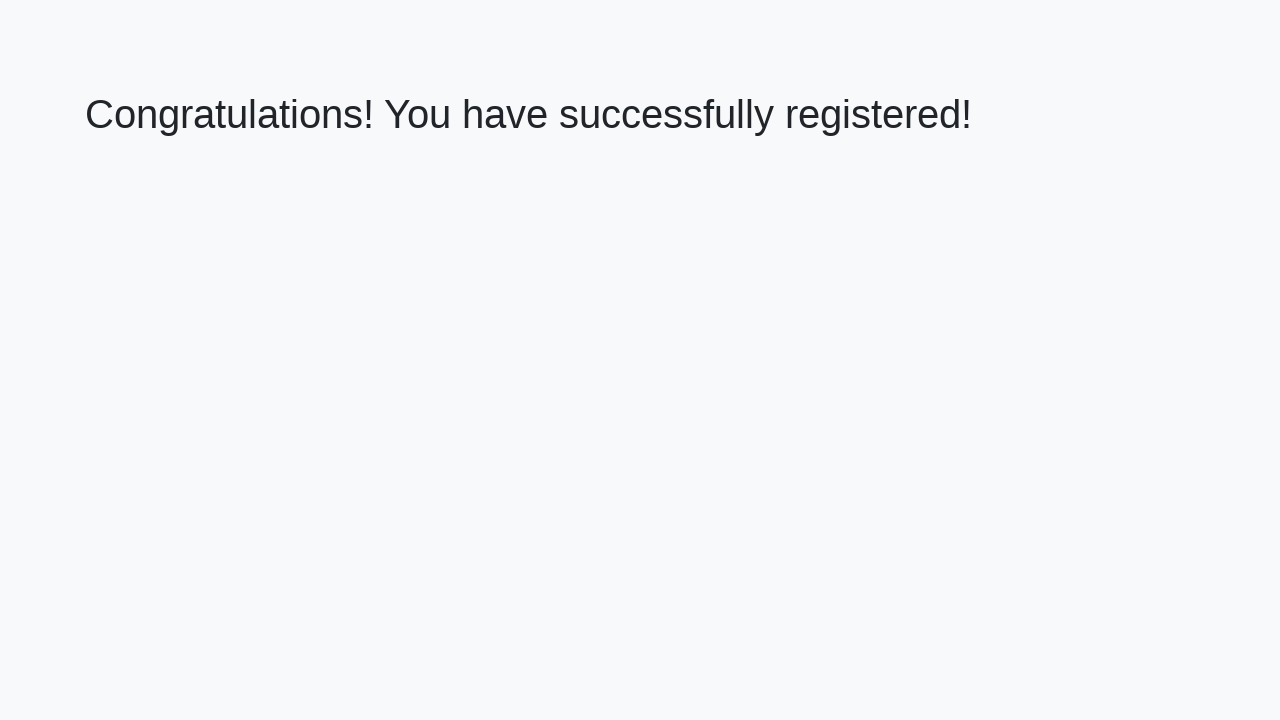

Verified success message: 'Congratulations! You have successfully registered!'
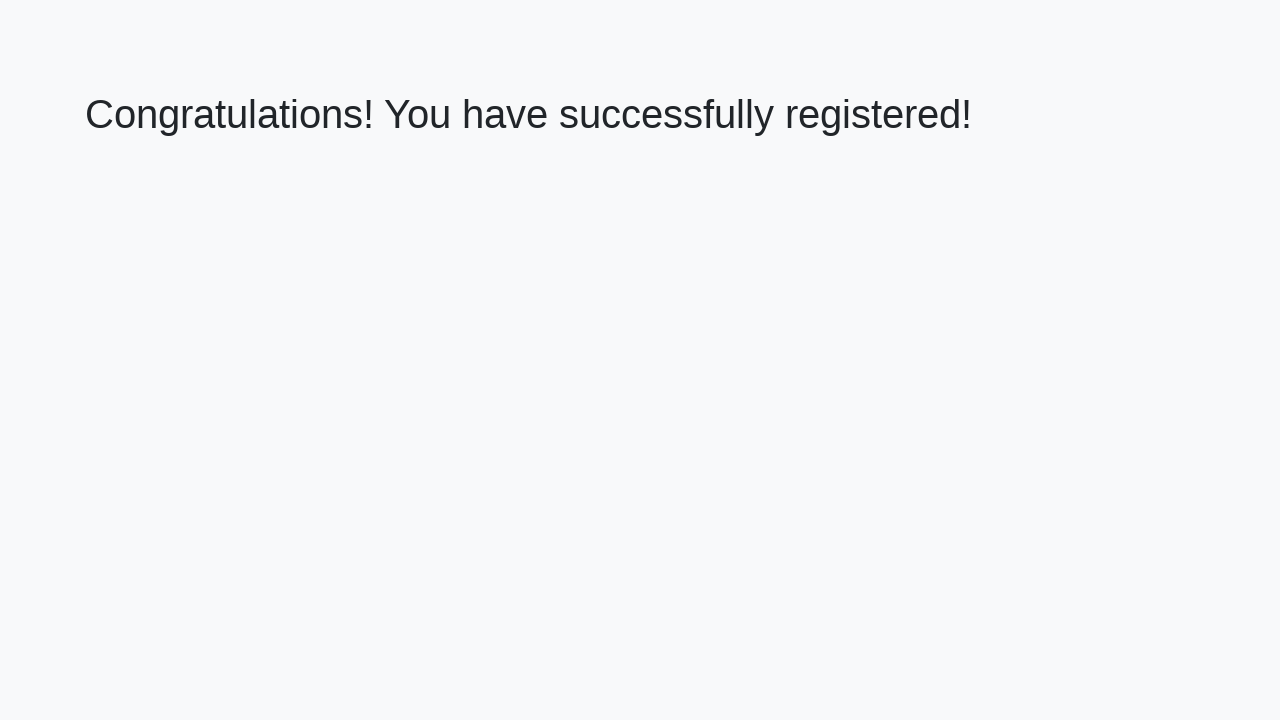

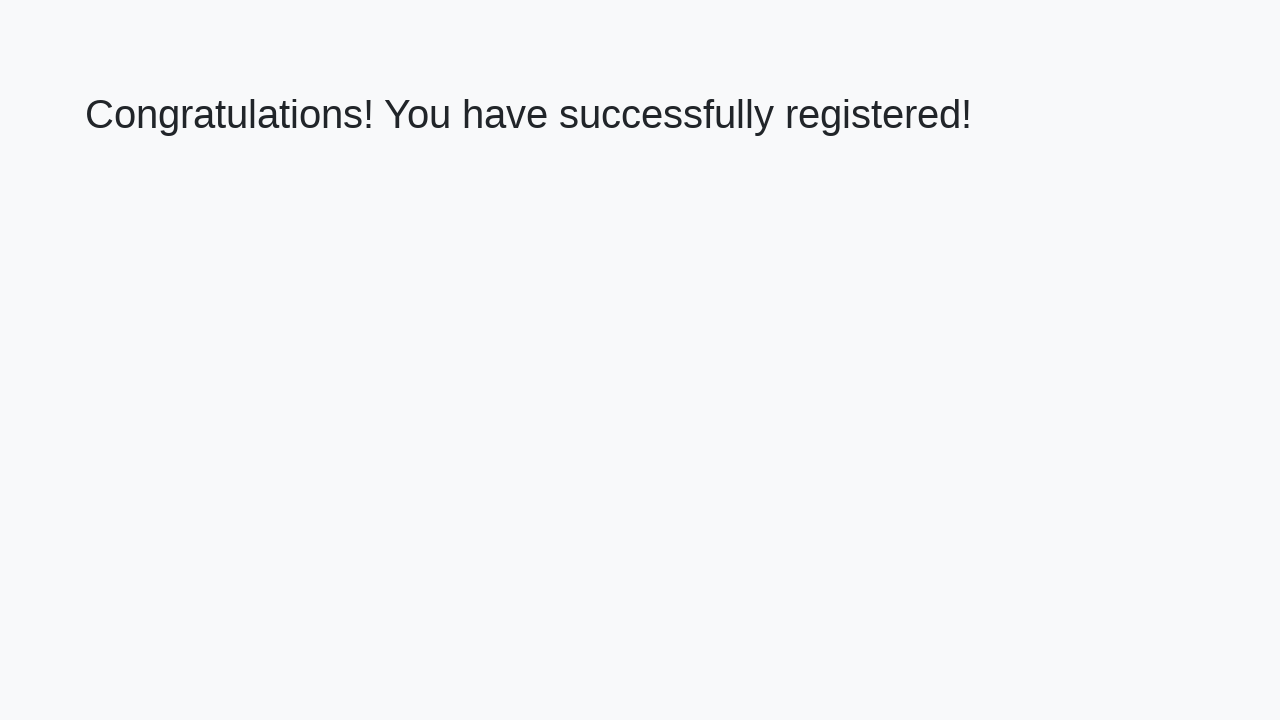